Tests password field with uppercase characters at length greater than 10

Starting URL: https://buggy.justtestit.org/register

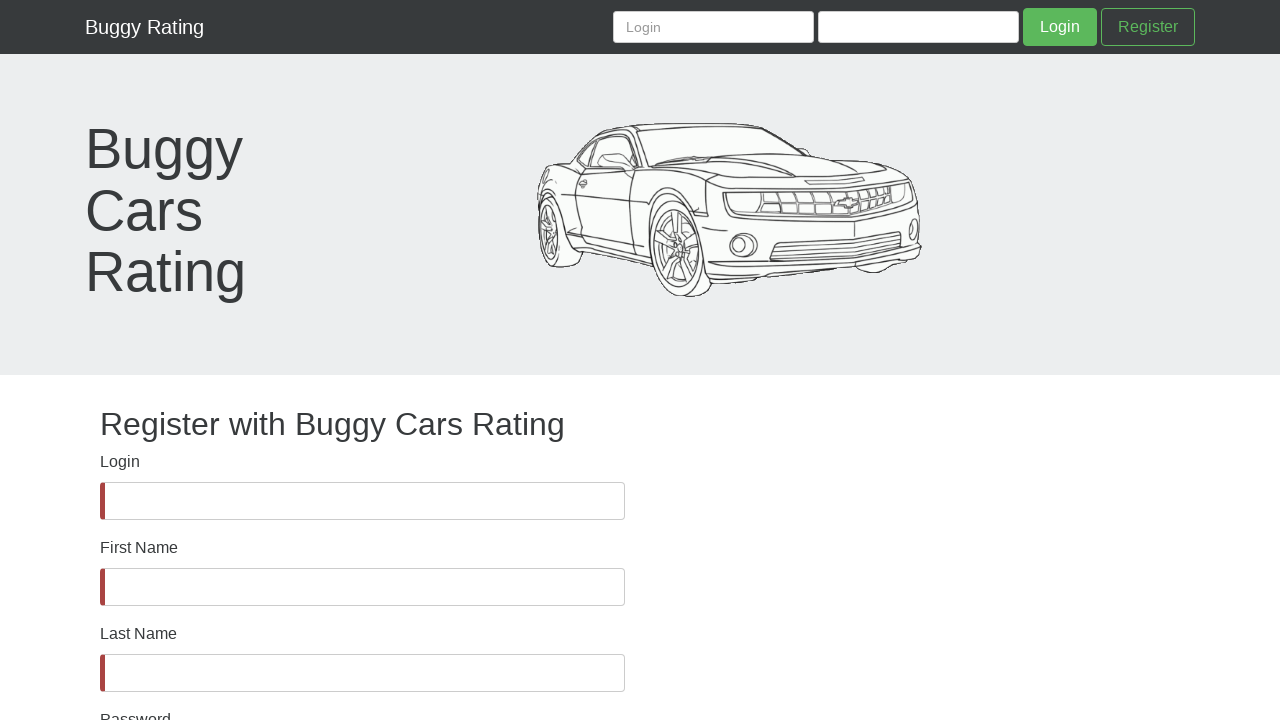

Password field became visible
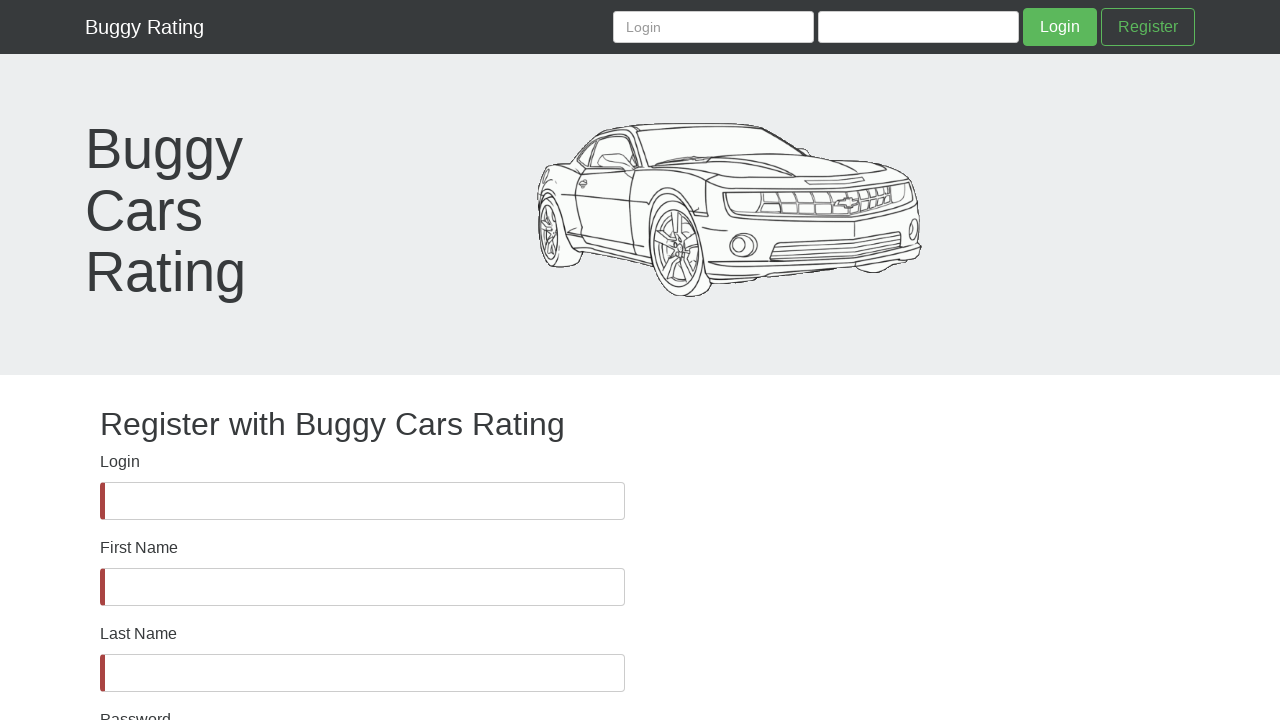

Filled password field with uppercase characters (length > 10): ASDFQWFORIJIRJORJIRJROIJROIIER on #password
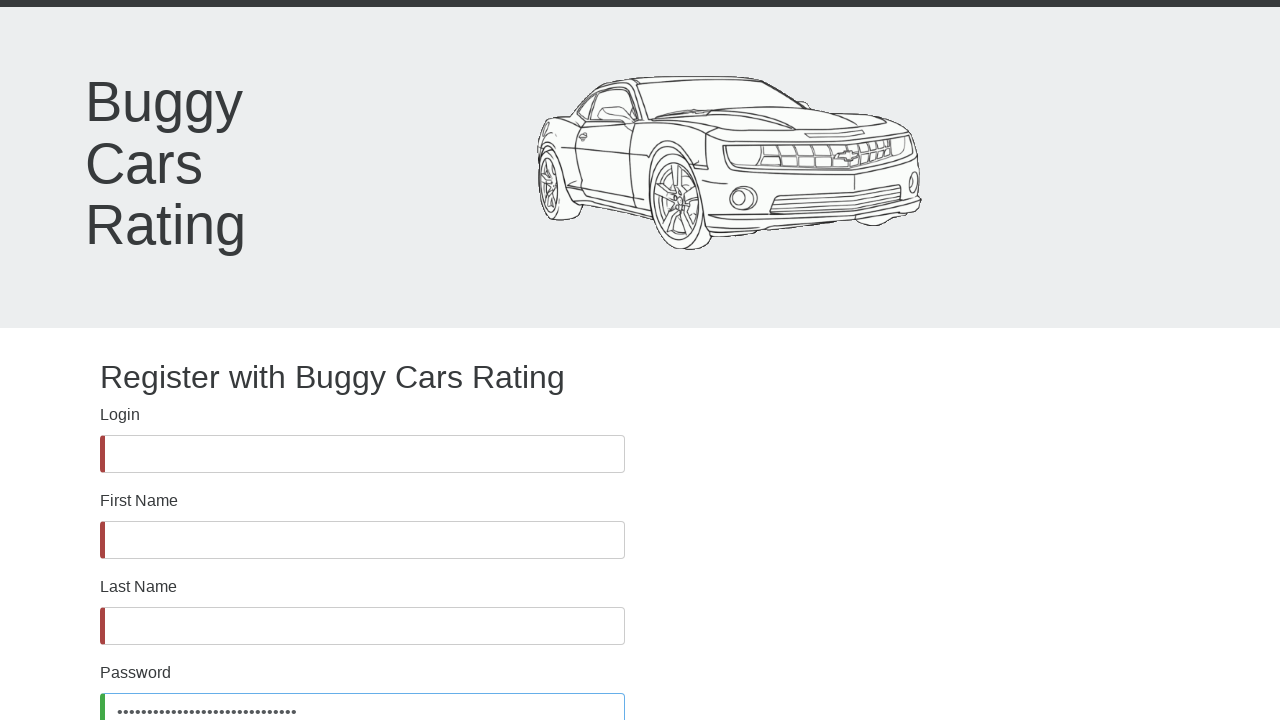

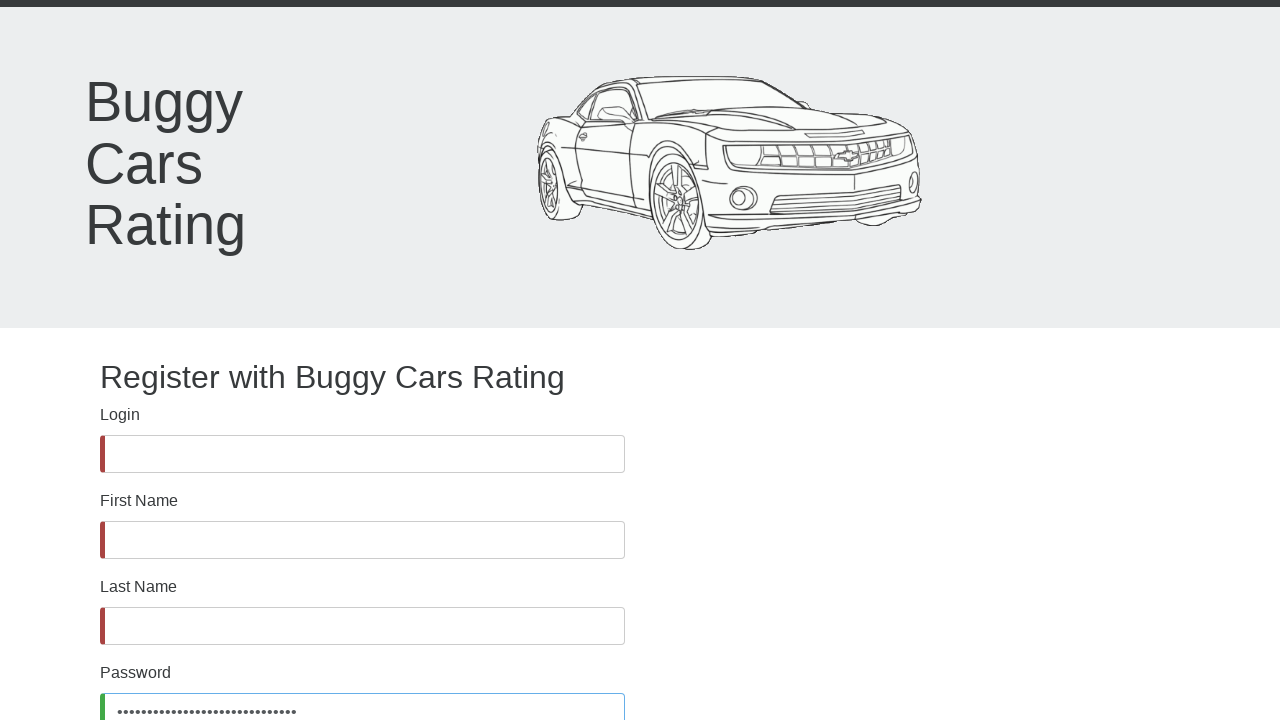